Tests window switching functionality by navigating to a page, opening a new window, switching to it, and then switching back to the parent window

Starting URL: https://the-internet.herokuapp.com

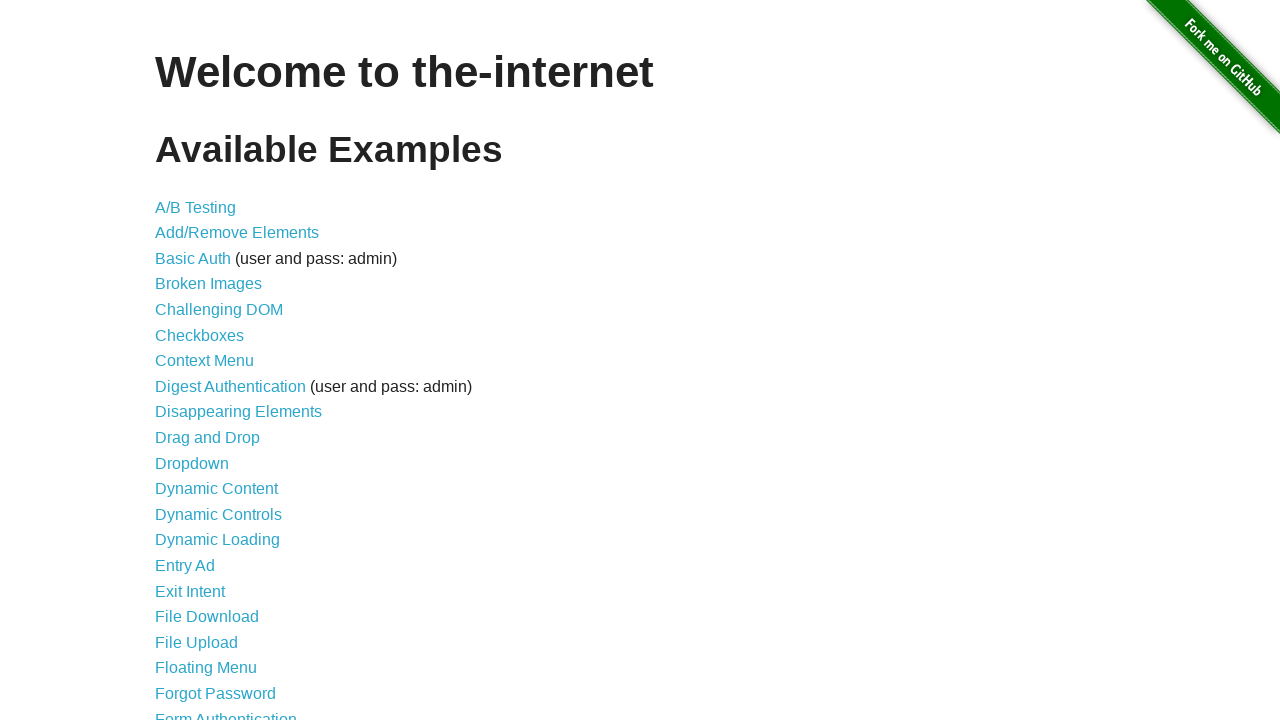

Scrolled Multiple Windows link into view
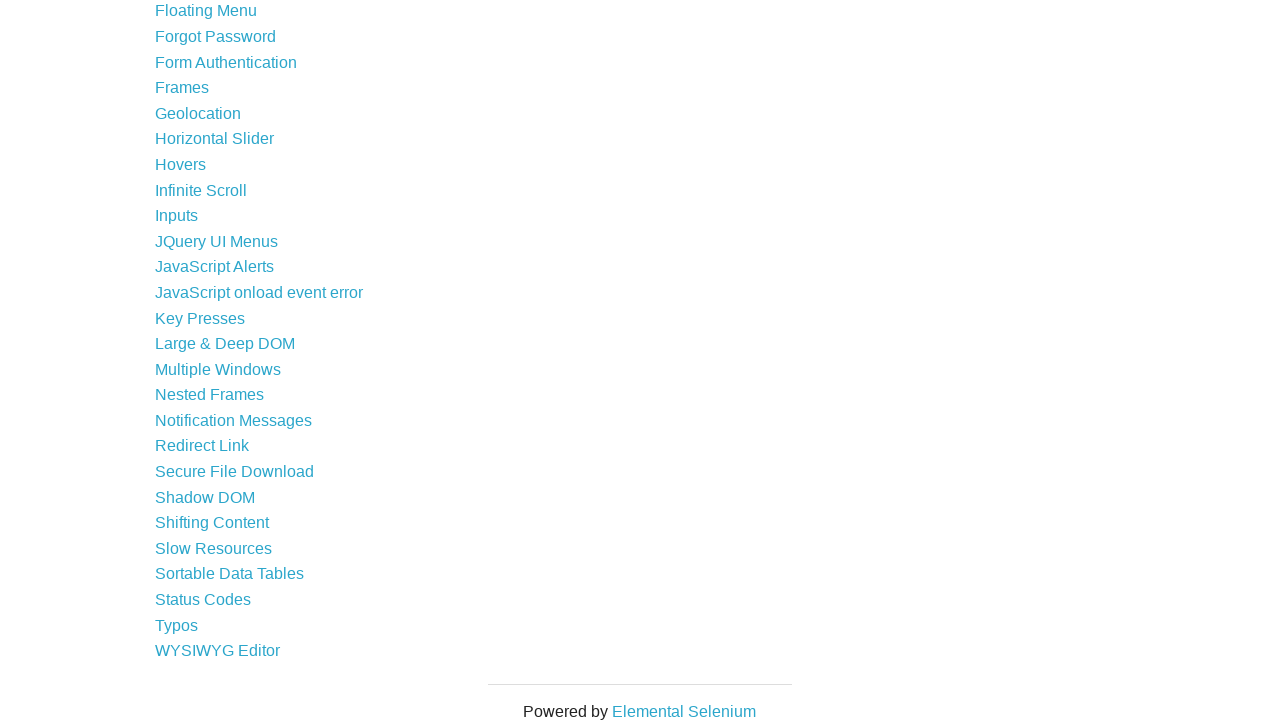

Clicked Multiple Windows link at (218, 369) on text=Multiple Windows
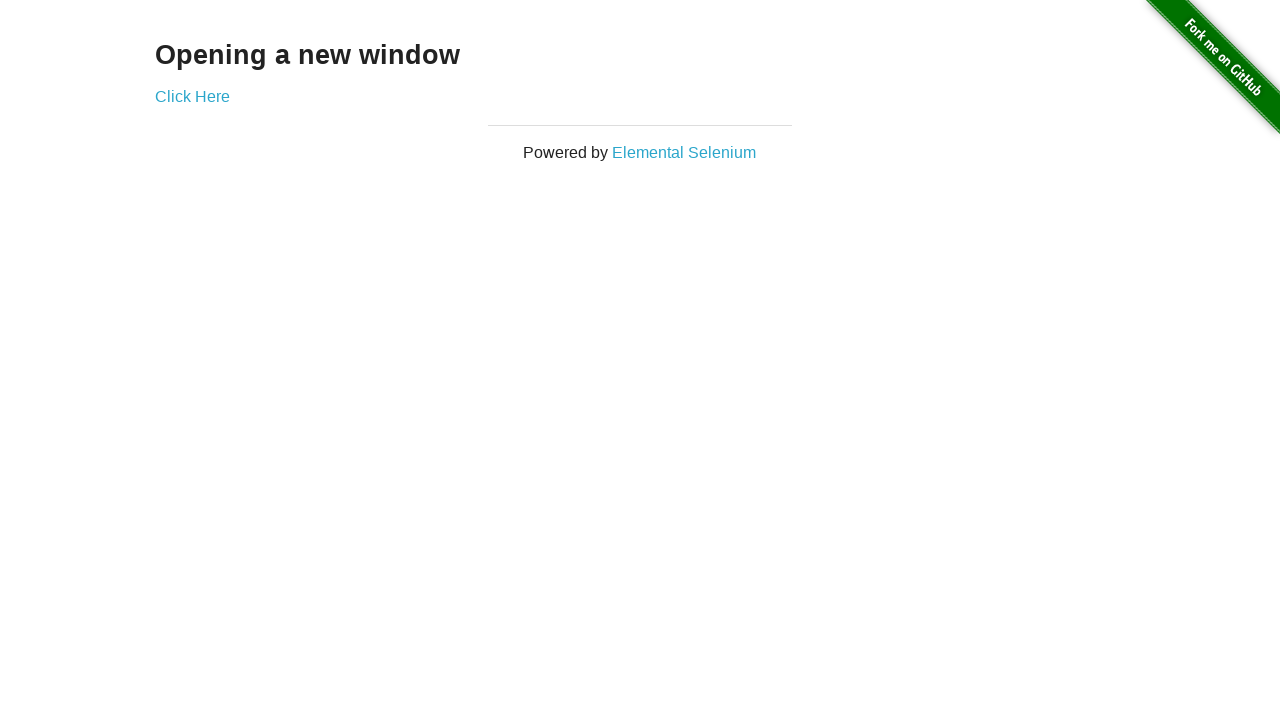

Clicked 'Click Here' link to open new window at (192, 96) on text=Click Here
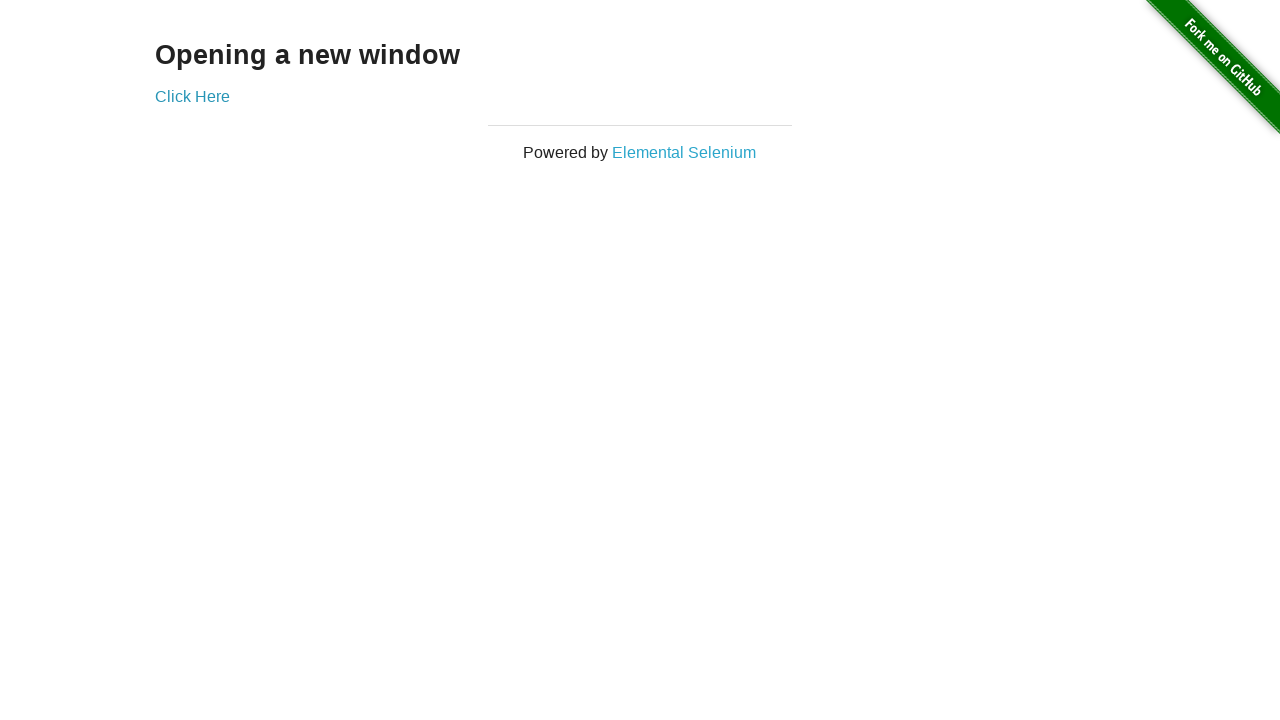

New window loaded
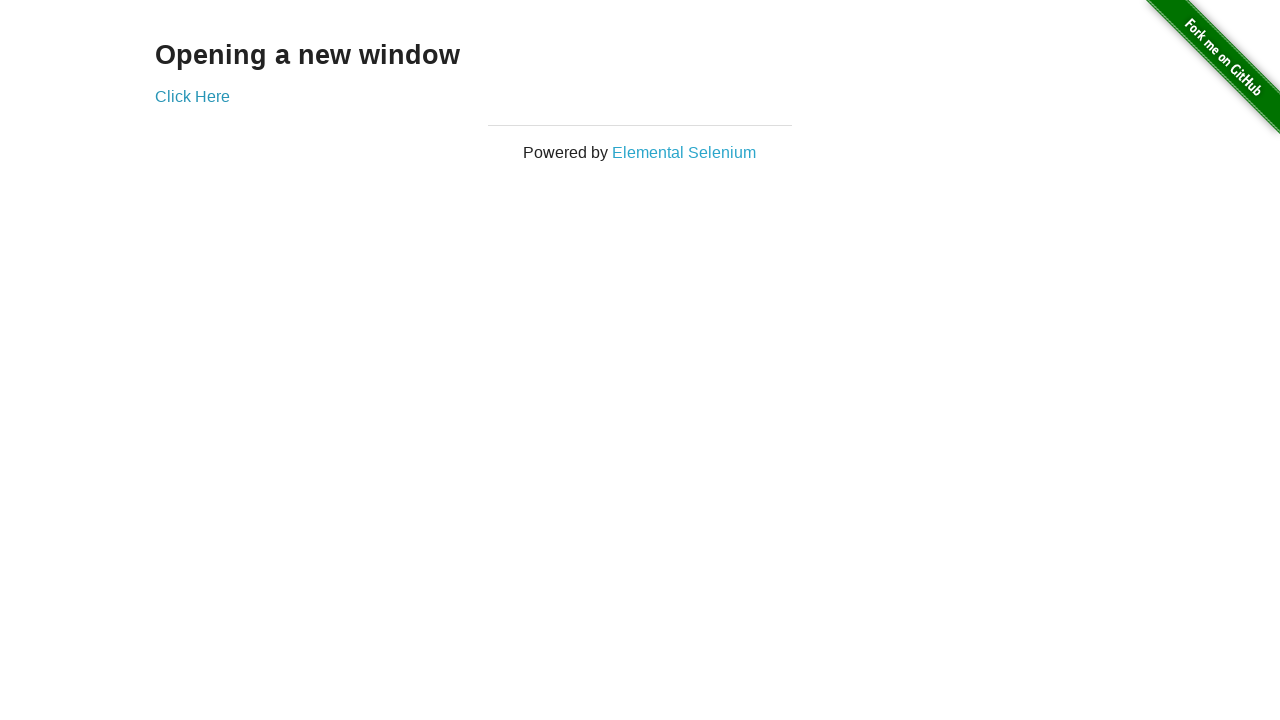

Verified new window title is 'New Window'
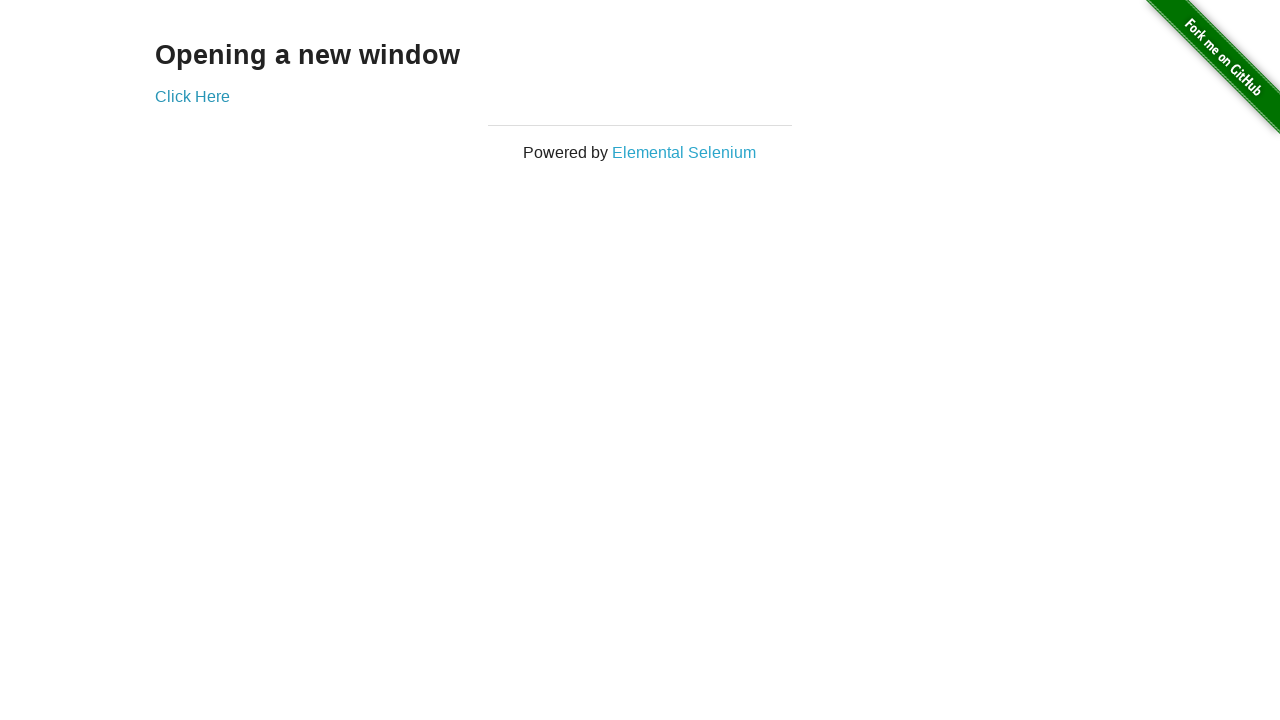

Verified parent window title is 'The Internet'
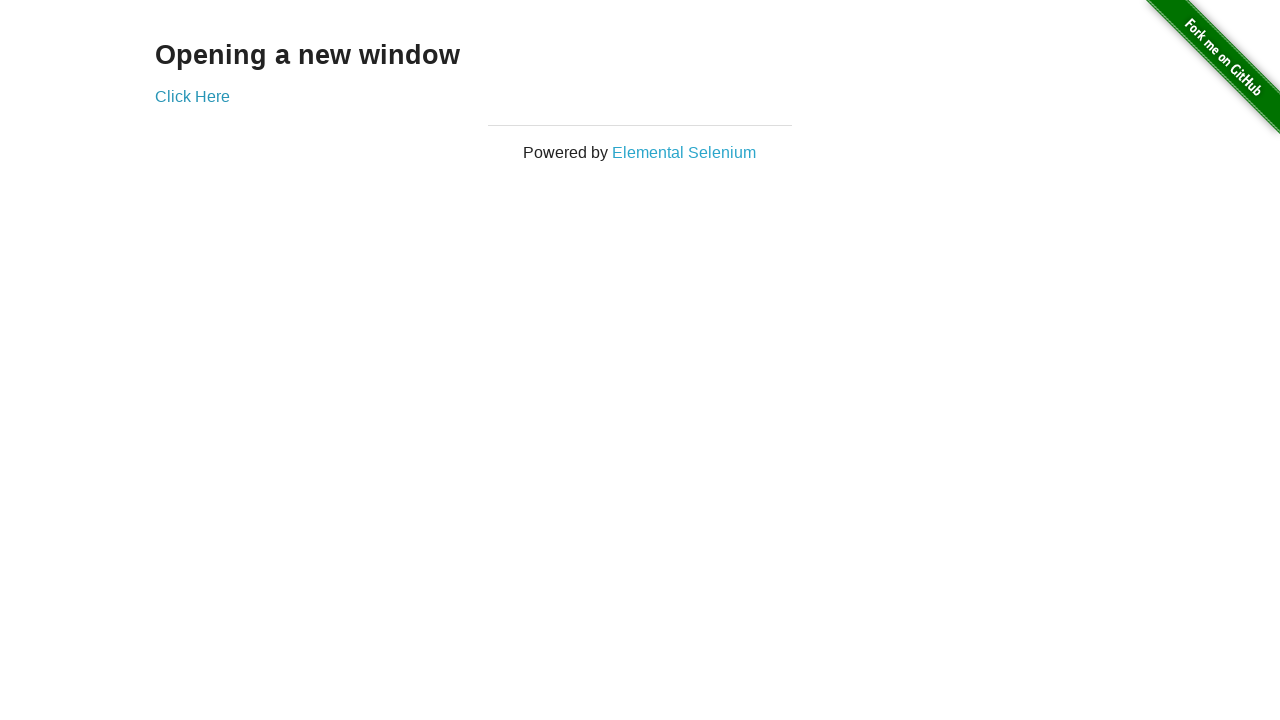

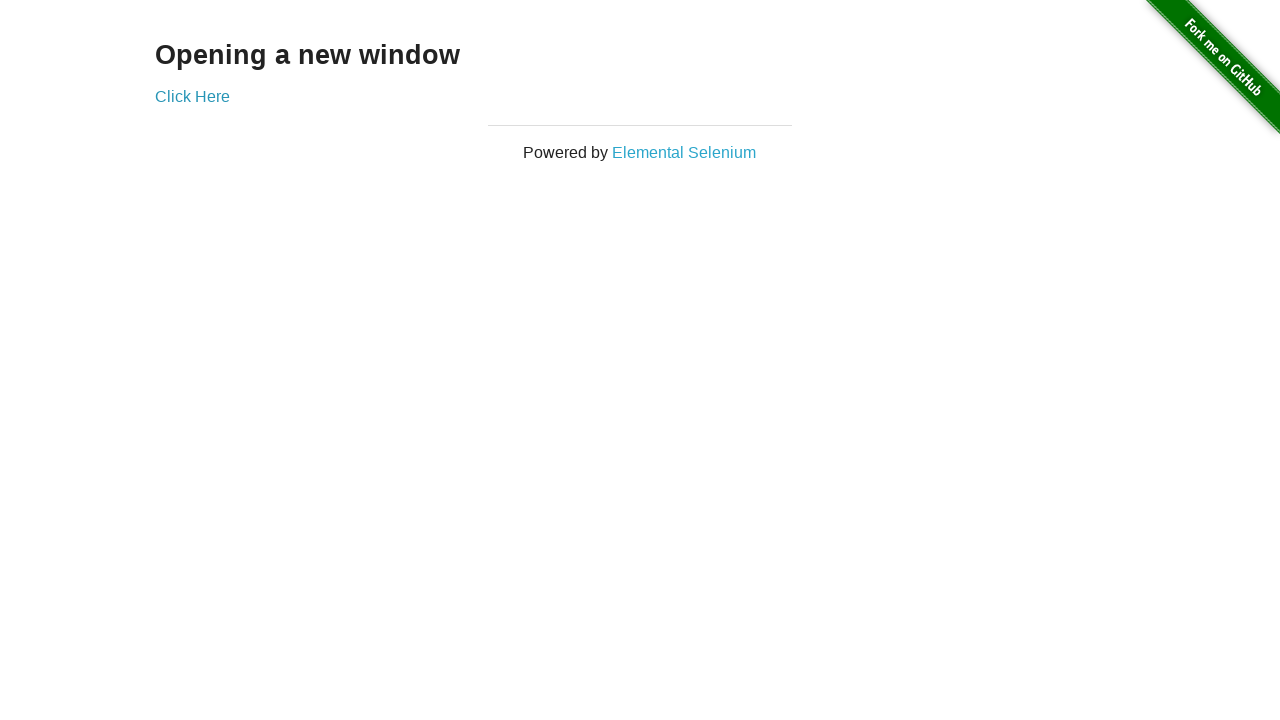